Opens Deens travel planning website and verifies the page loads correctly by checking the title

Starting URL: https://deens-master.now.sh/

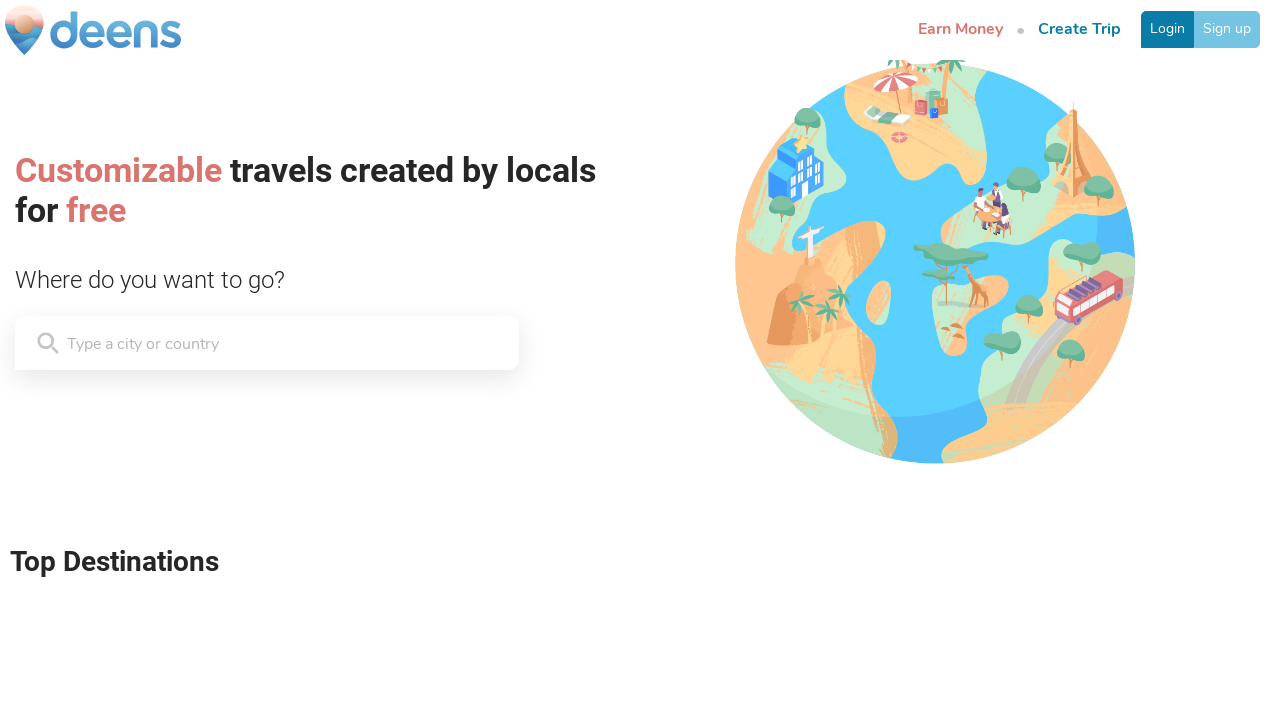

Navigated to Deens travel planning website
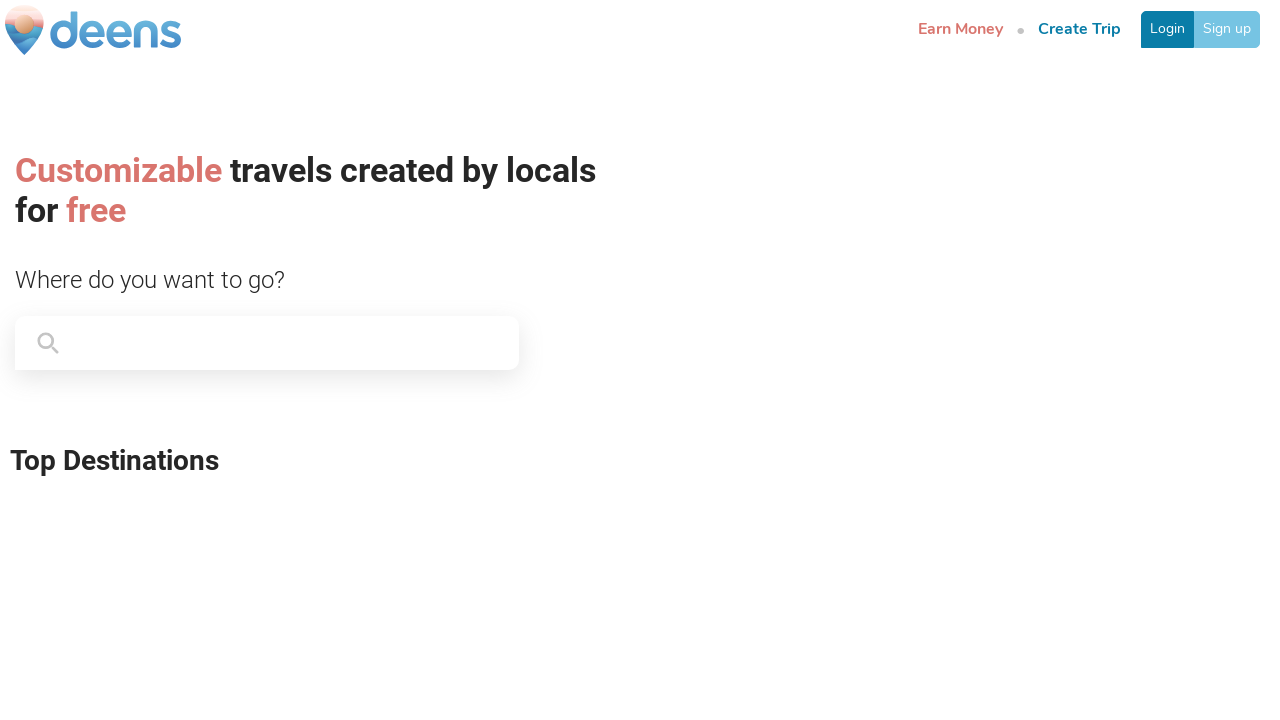

Page DOM content loaded
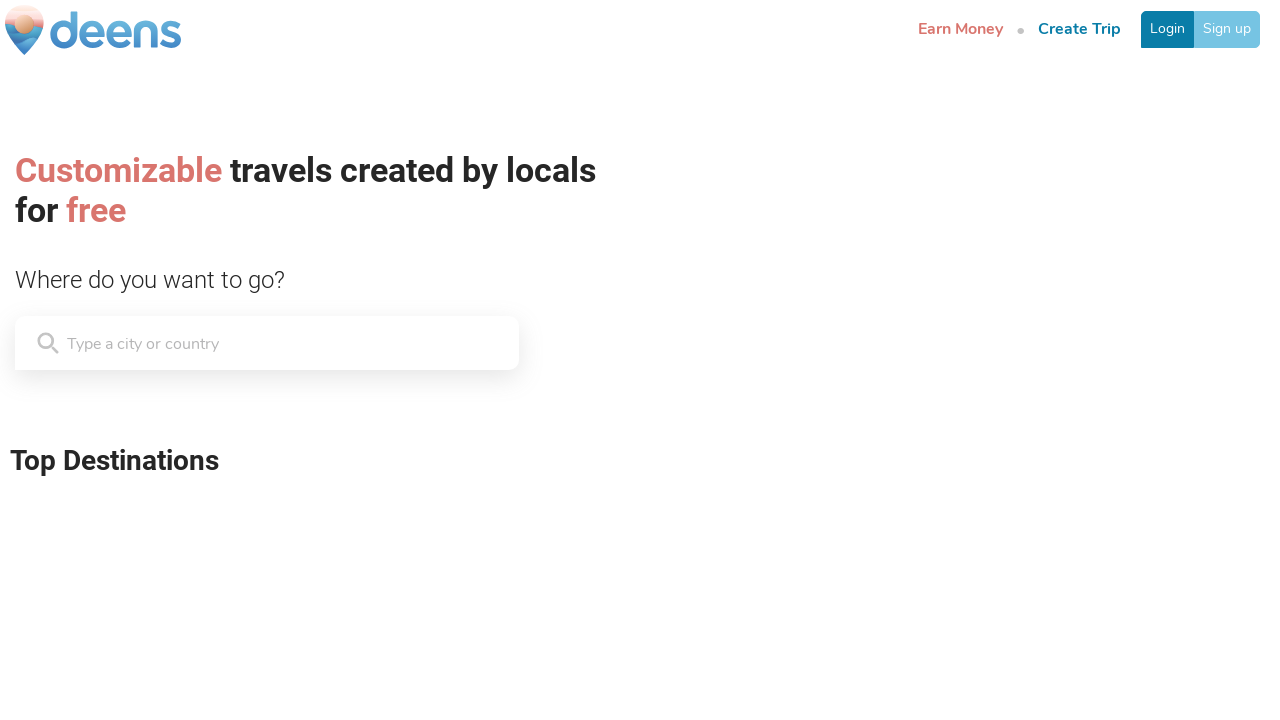

Verified page title contains 'Deens'
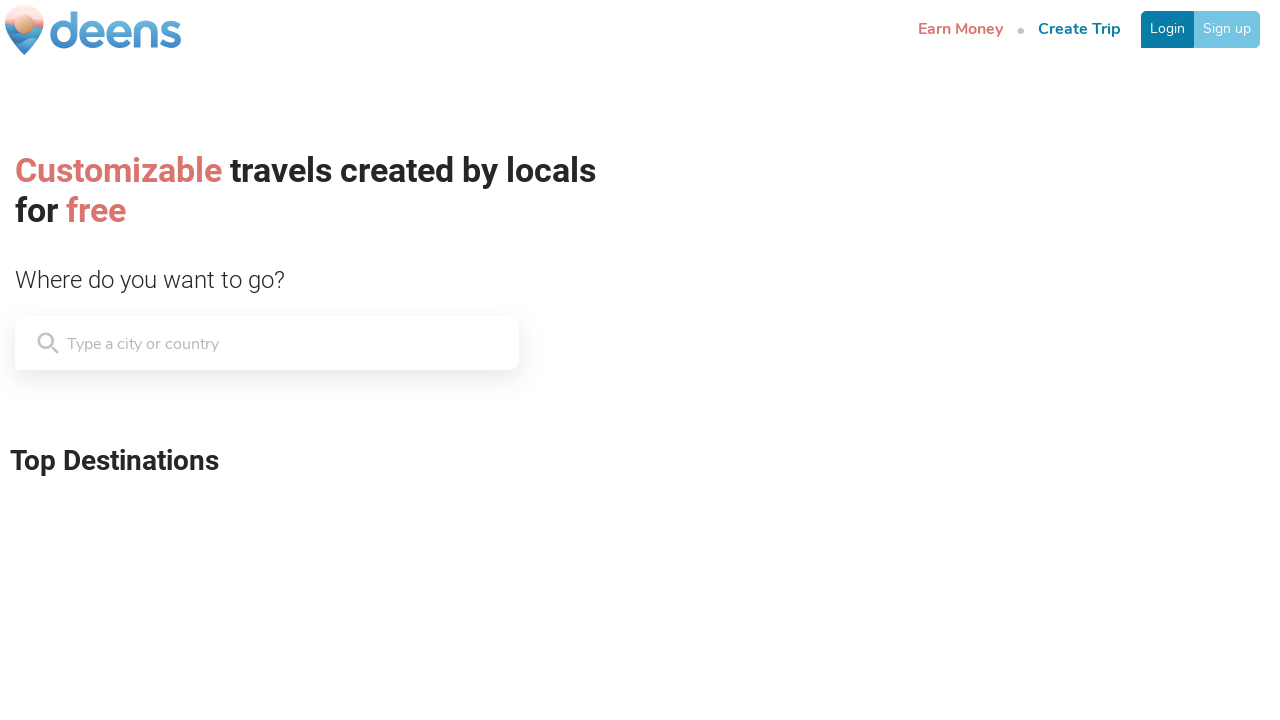

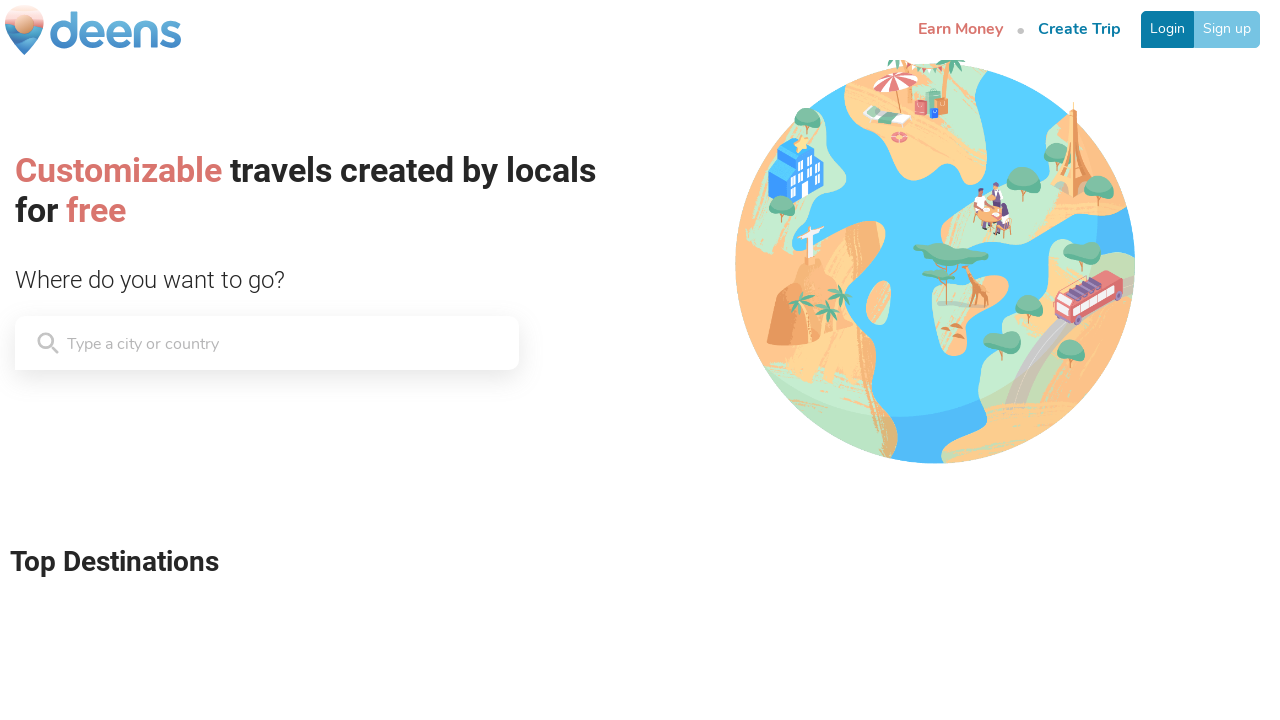